Tests jQuery UI autocomplete functionality by typing in a text field and selecting an option from the dropdown by index

Starting URL: http://jqueryui.com/autocomplete/

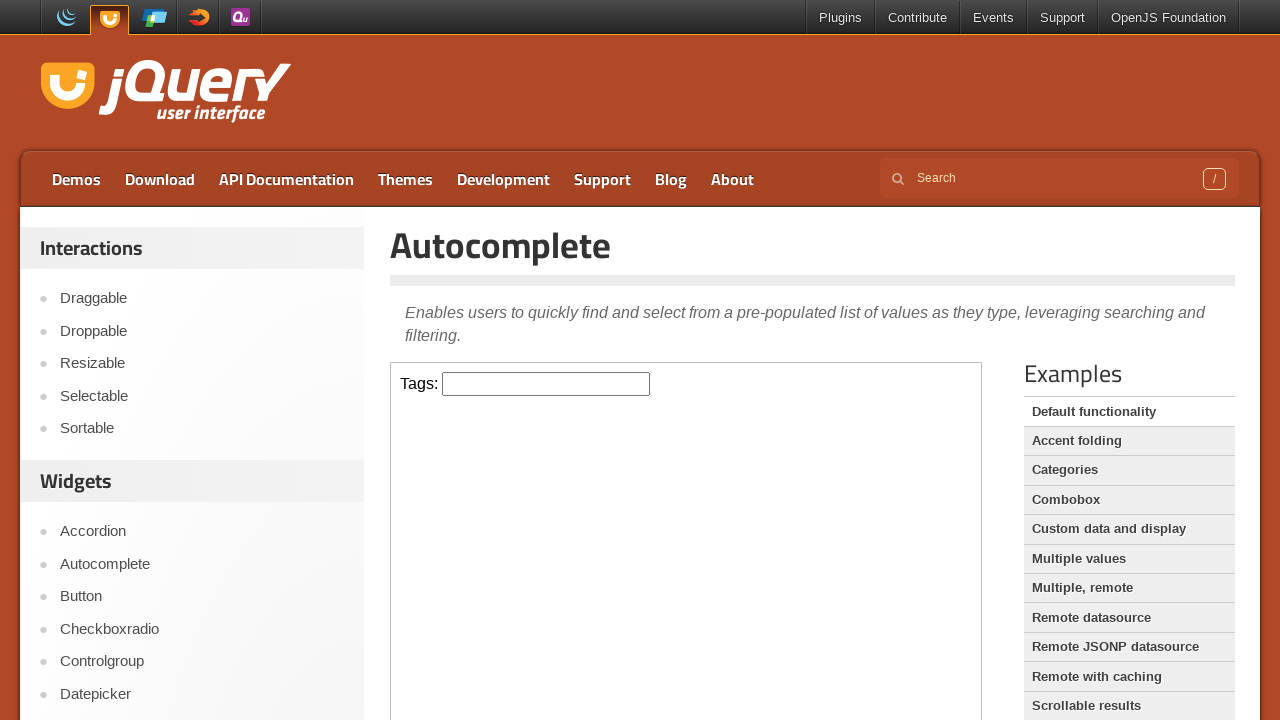

Located the demo iframe
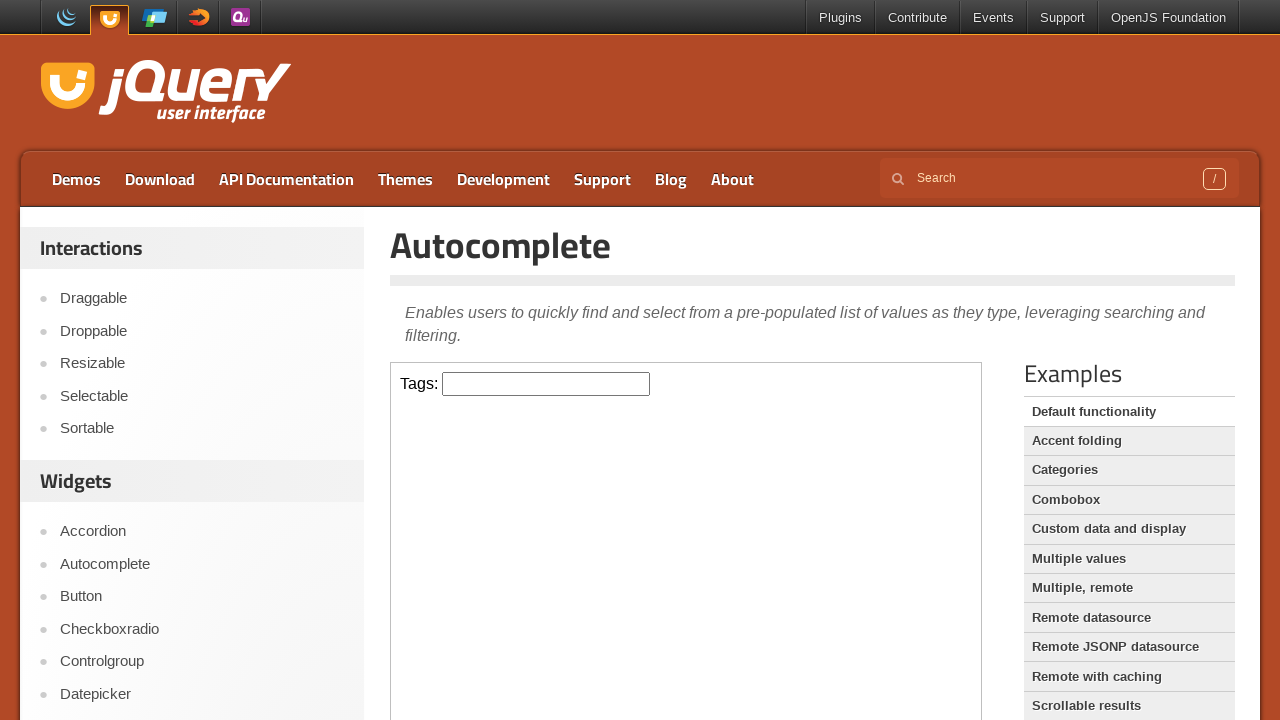

Typed 'a' in the autocomplete field to trigger suggestions on .demo-frame >> internal:control=enter-frame >> #tags
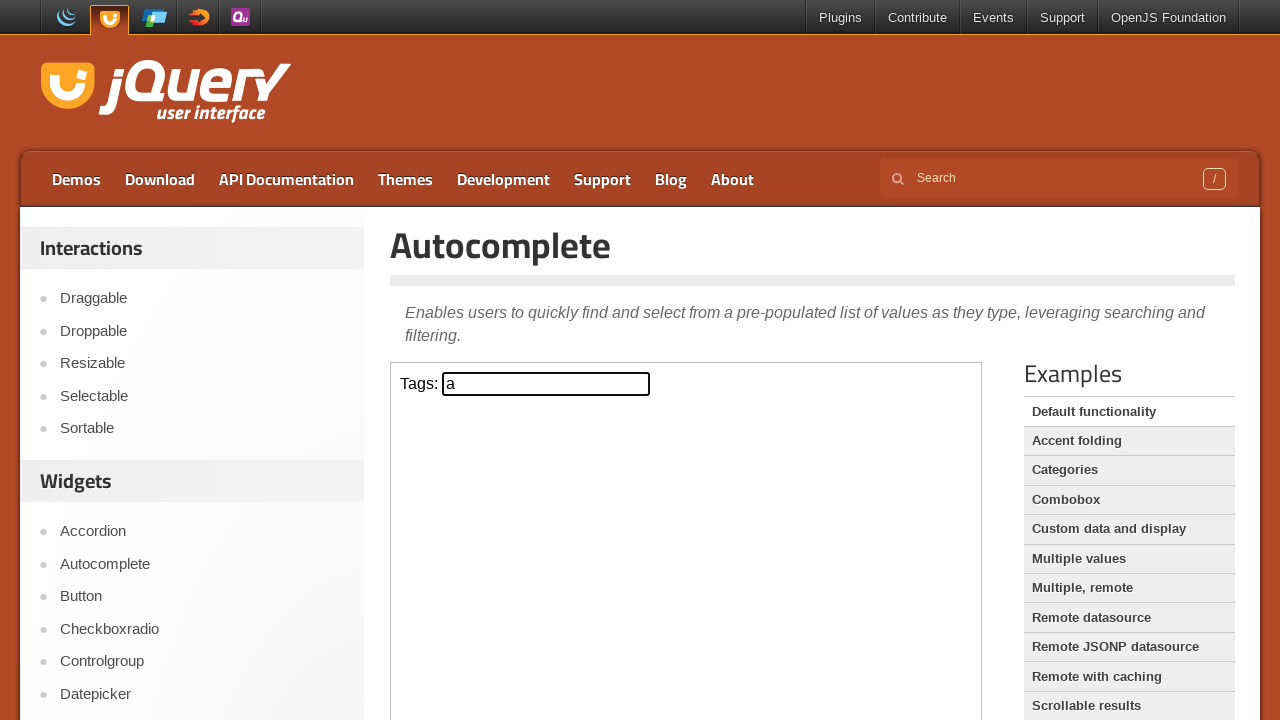

Autocomplete dropdown appeared and became visible
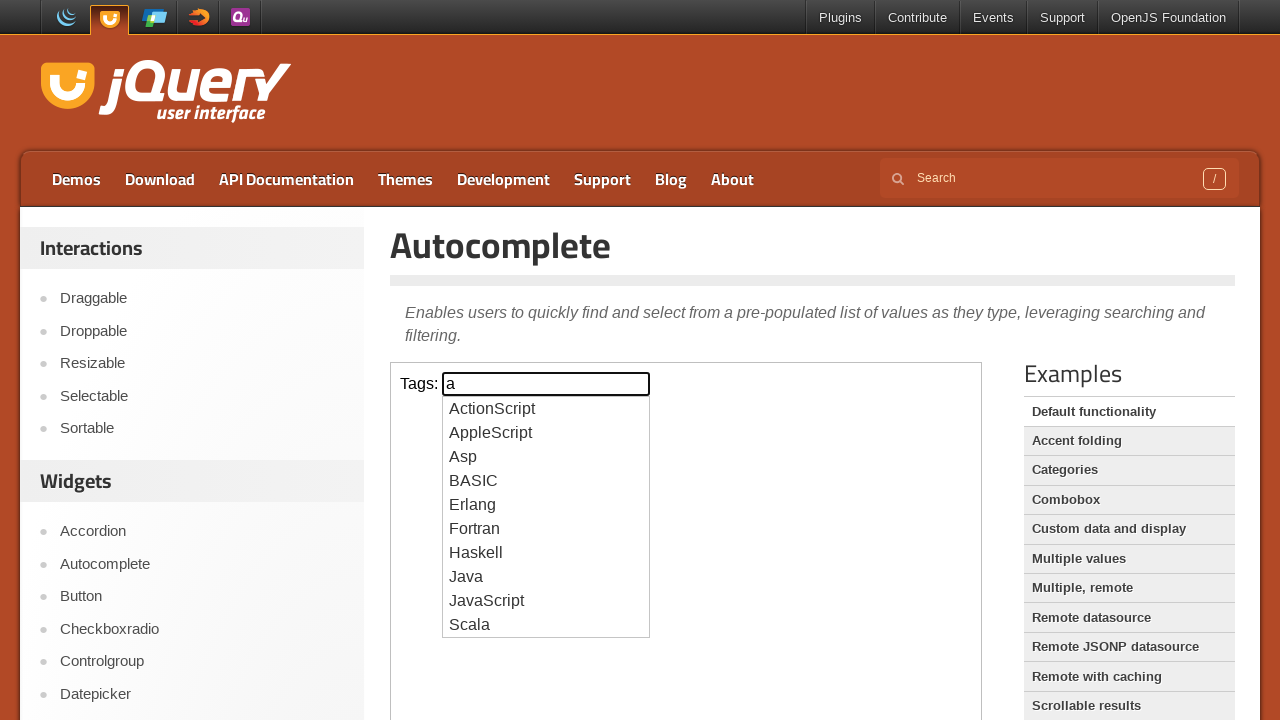

Located all autocomplete option items
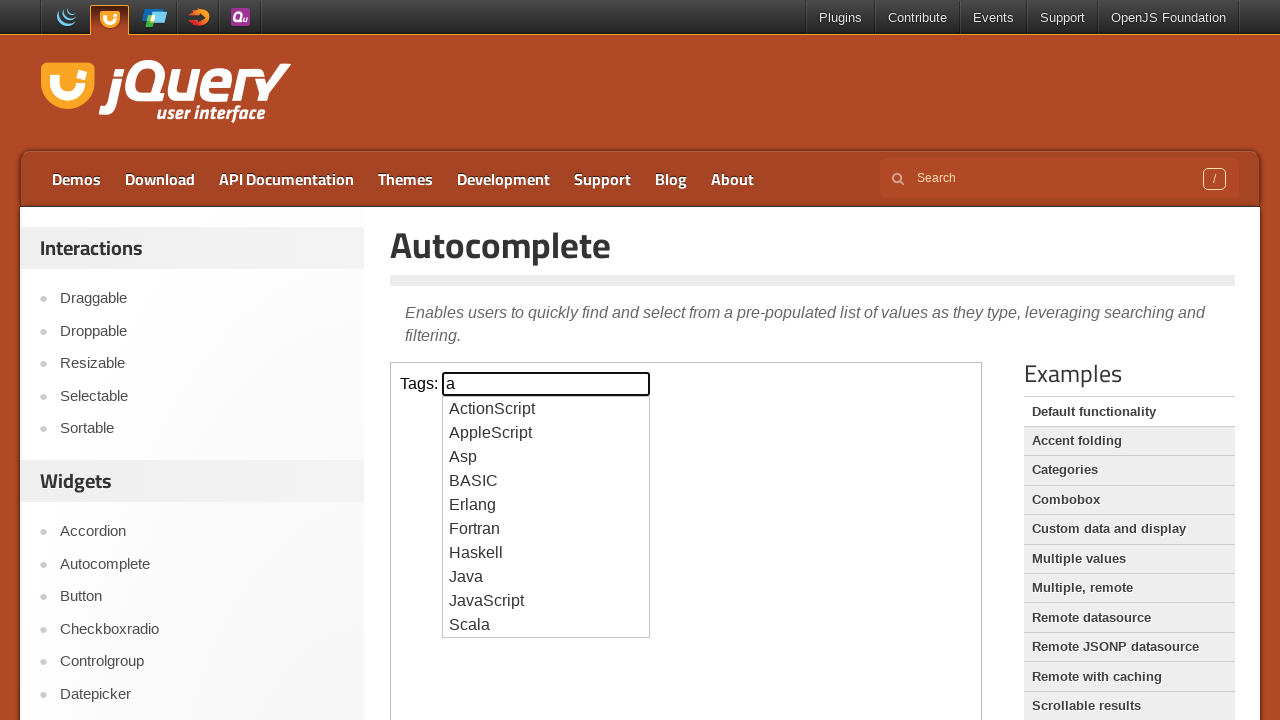

Selected the 3rd autocomplete option (index 2) by clicking at (546, 457) on .demo-frame >> internal:control=enter-frame >> #ui-id-1 li >> nth=2
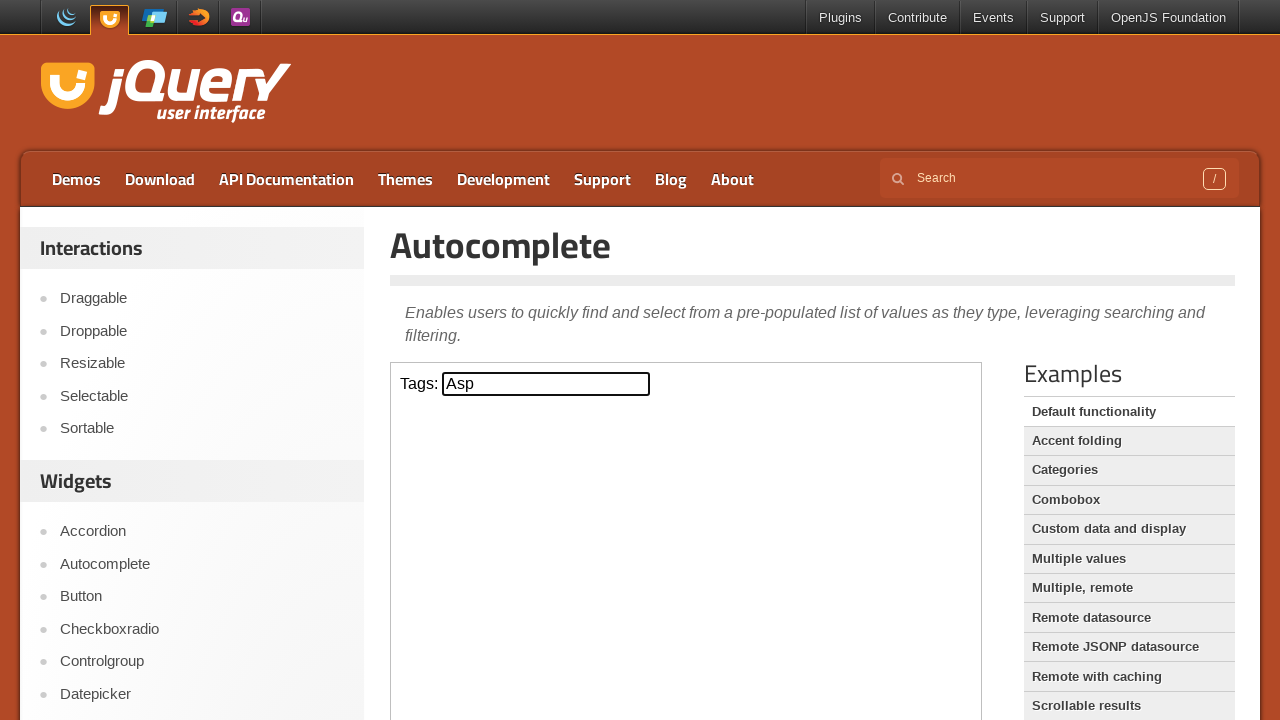

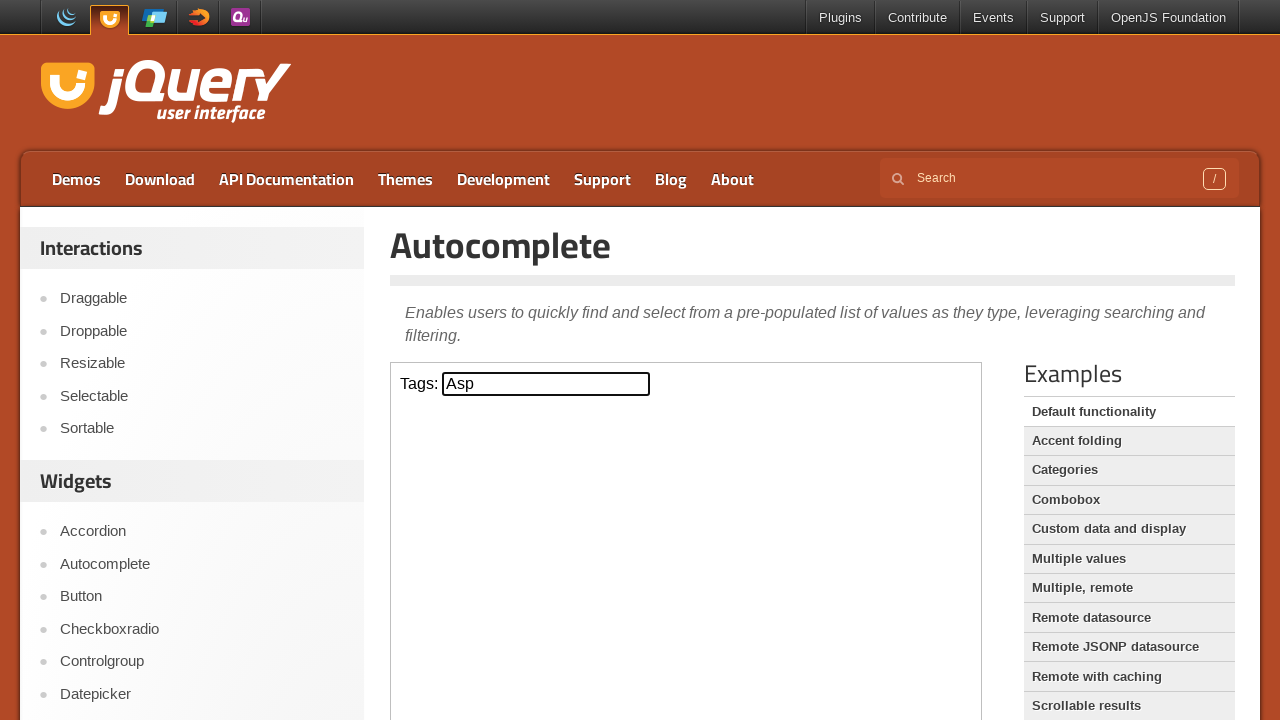